Tests drag and drop functionality on the jQuery UI droppable demo page by dragging an element and dropping it onto a target element within an iframe

Starting URL: https://jqueryui.com/droppable/

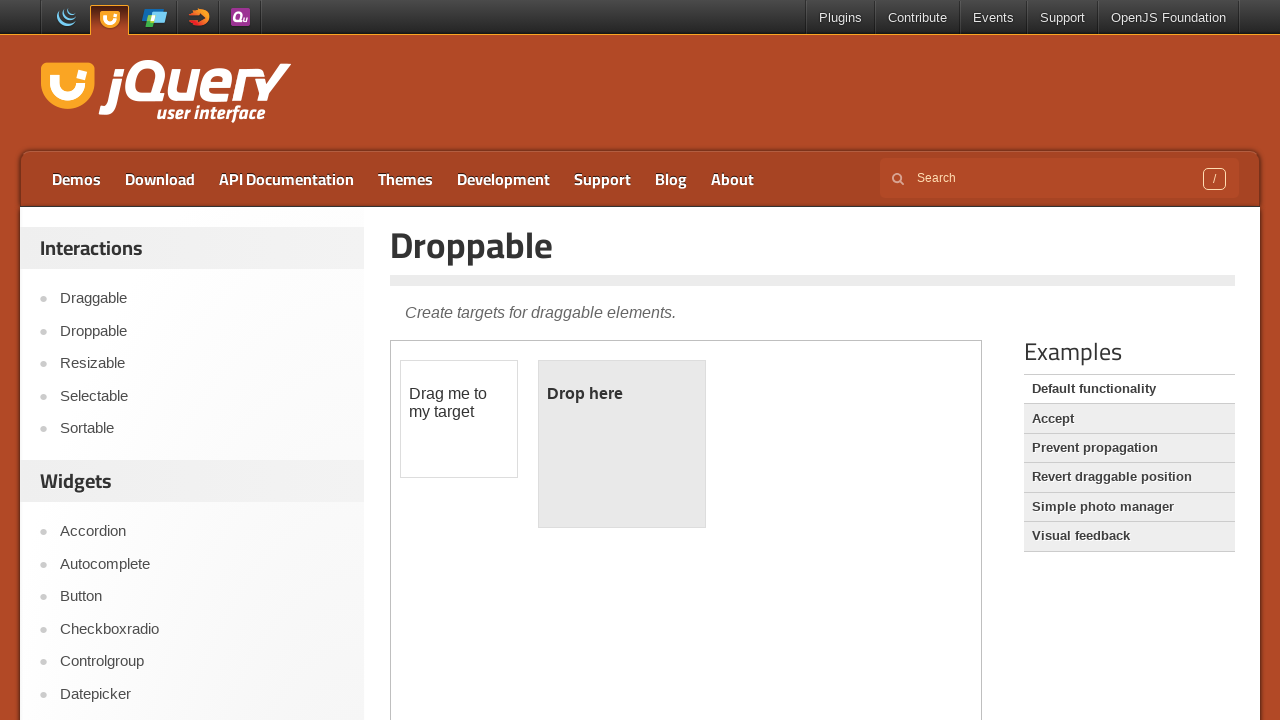

Located the demo iframe
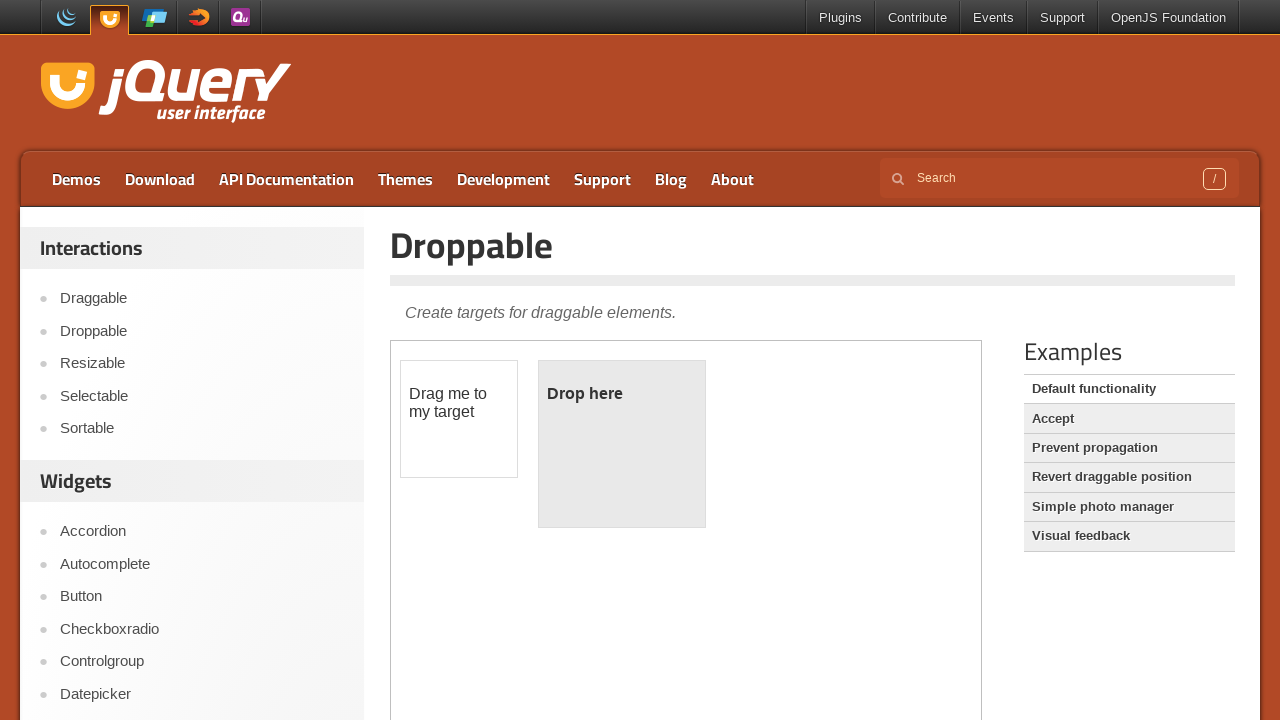

Located the draggable element
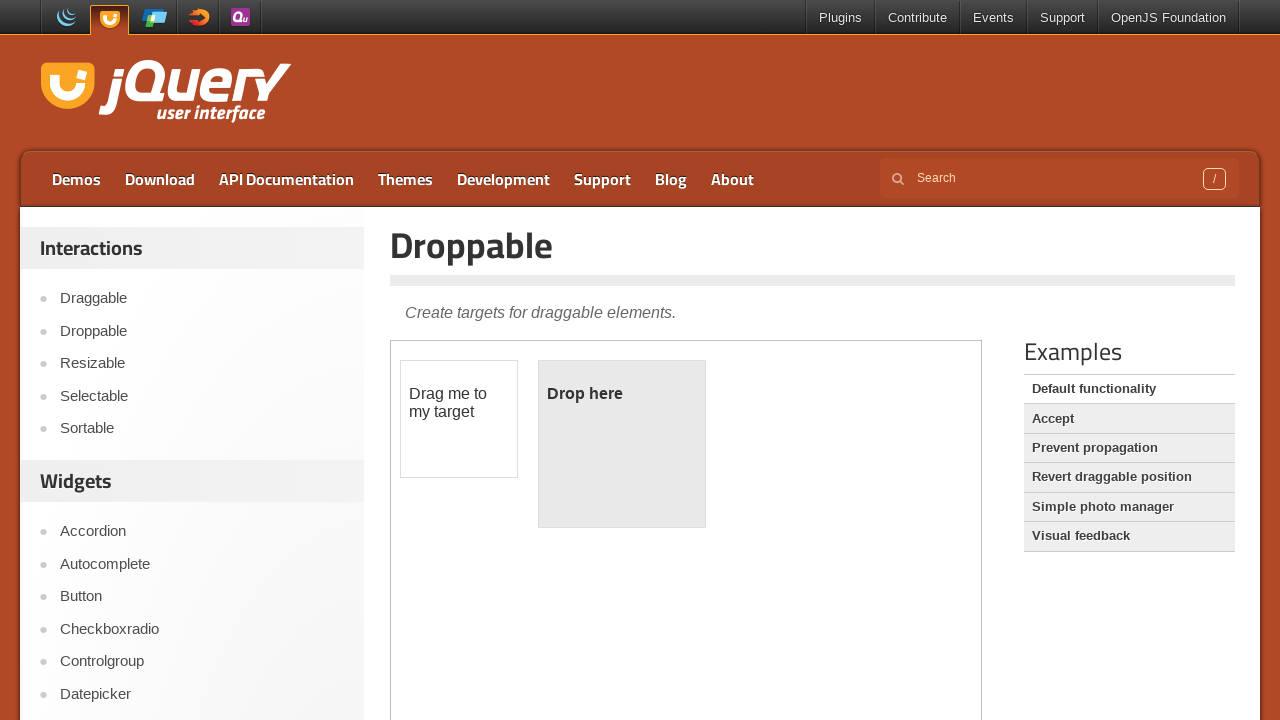

Located the droppable target element
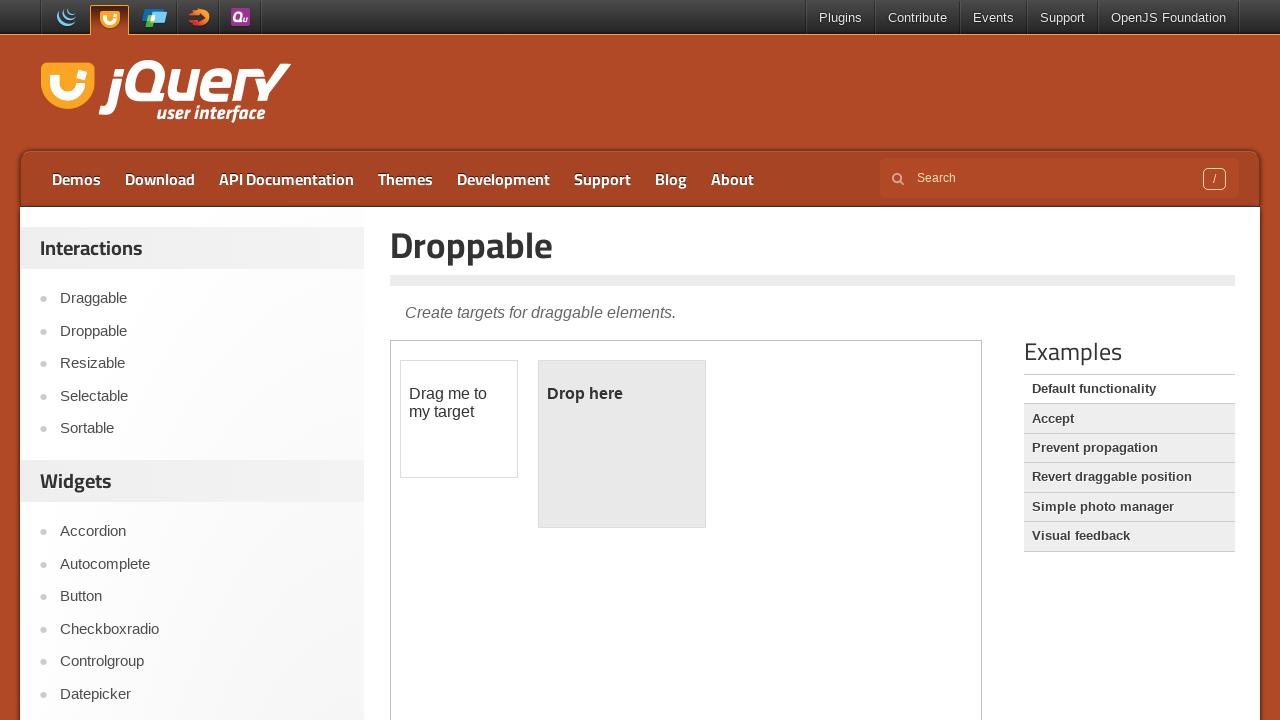

Dragged the draggable element and dropped it onto the droppable target at (622, 444)
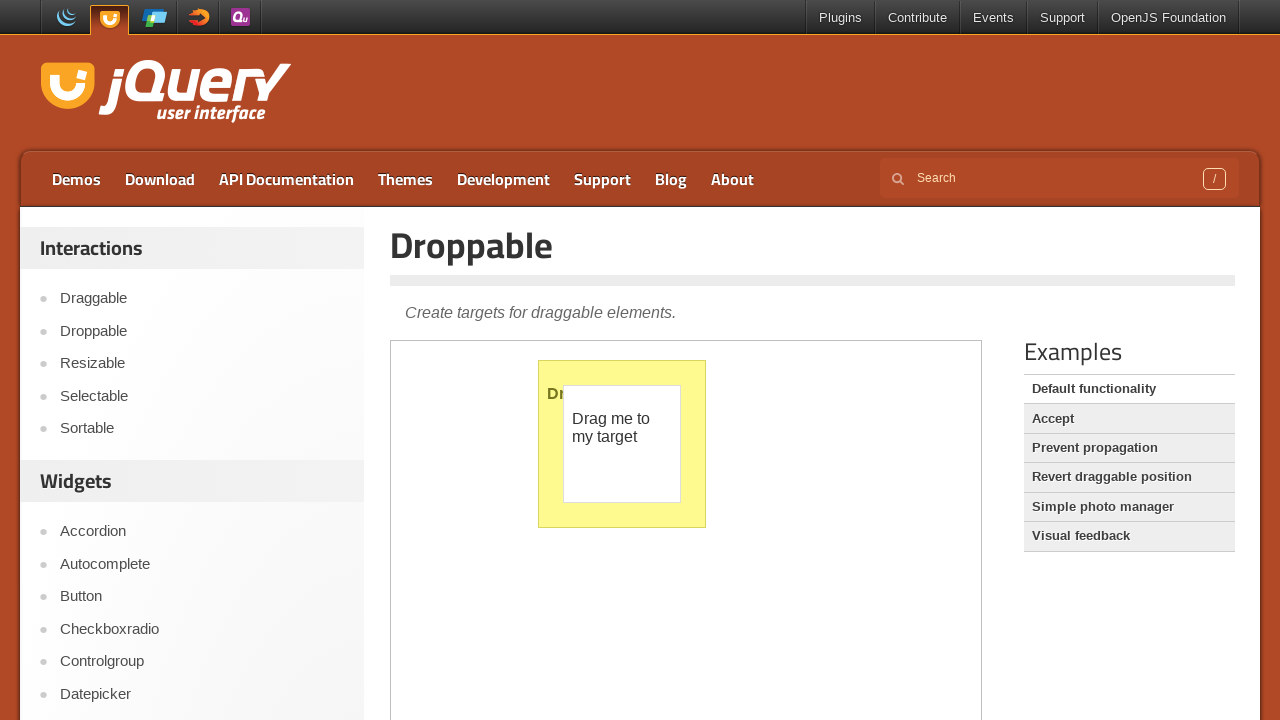

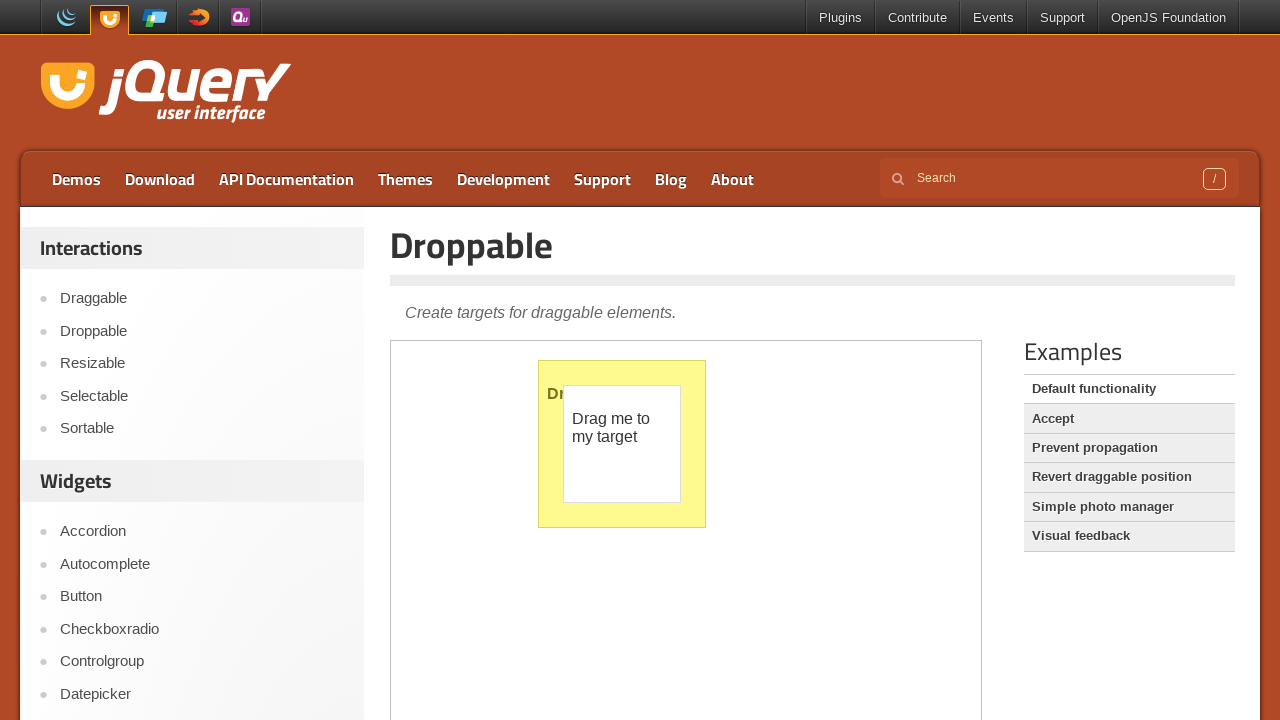